Tests that the Clear completed button displays correct text after marking an item complete

Starting URL: https://demo.playwright.dev/todomvc

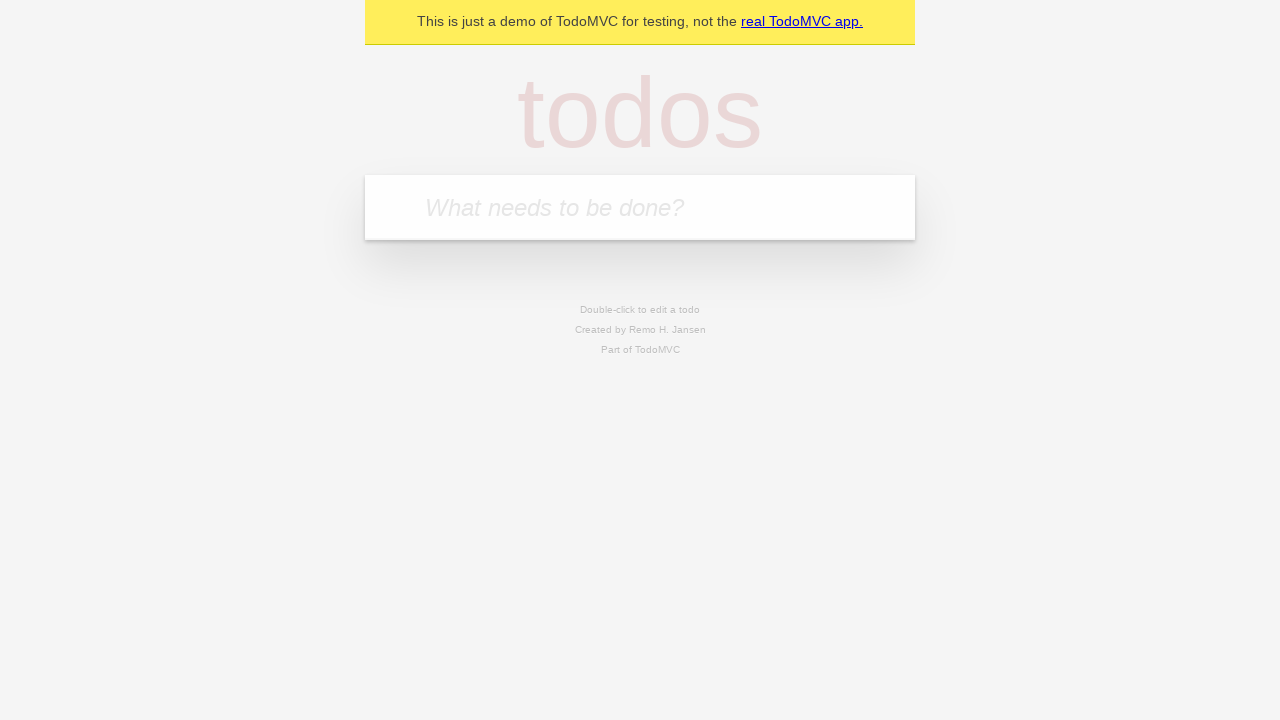

Filled todo input with 'buy some cheese' on internal:attr=[placeholder="What needs to be done?"i]
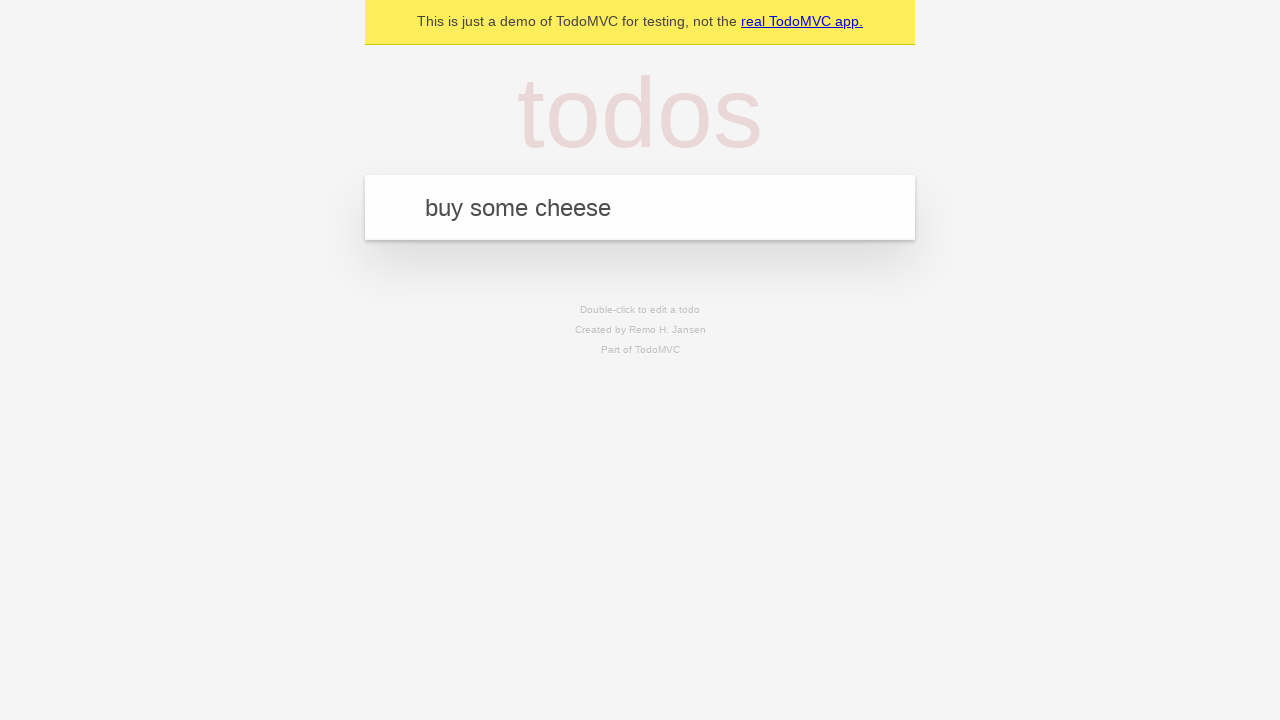

Pressed Enter to add first todo on internal:attr=[placeholder="What needs to be done?"i]
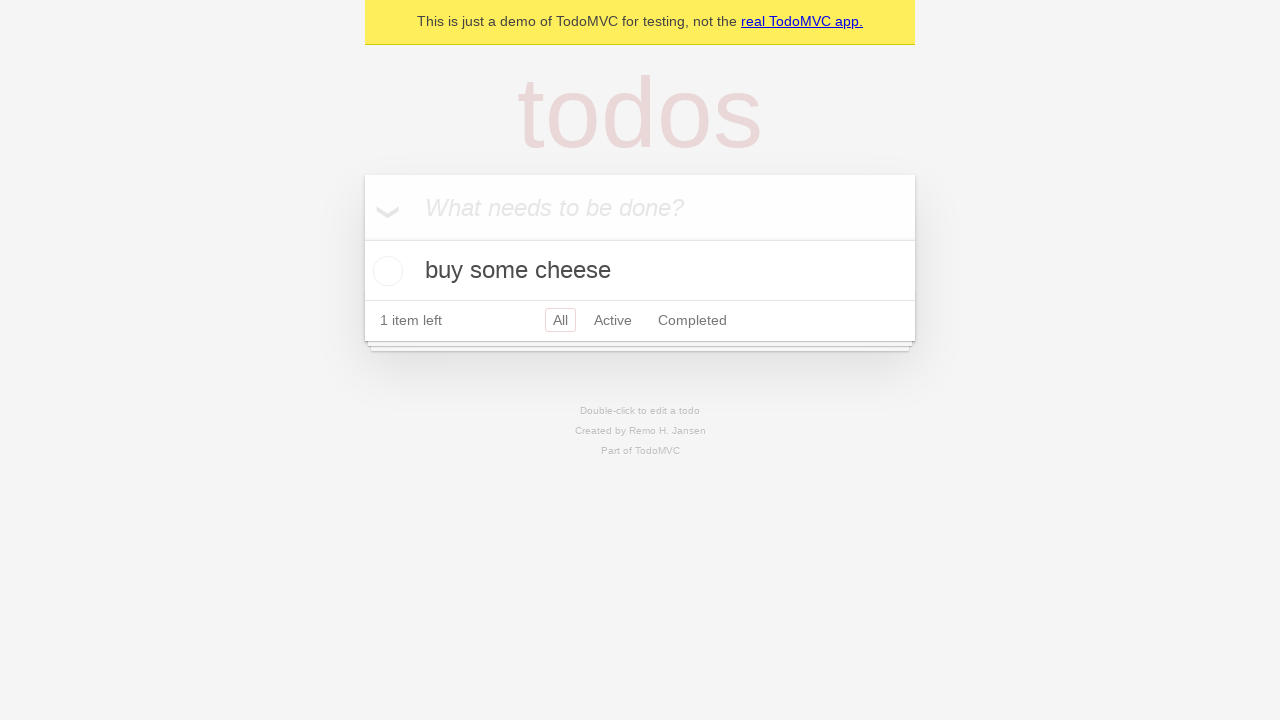

Filled todo input with 'feed the cat' on internal:attr=[placeholder="What needs to be done?"i]
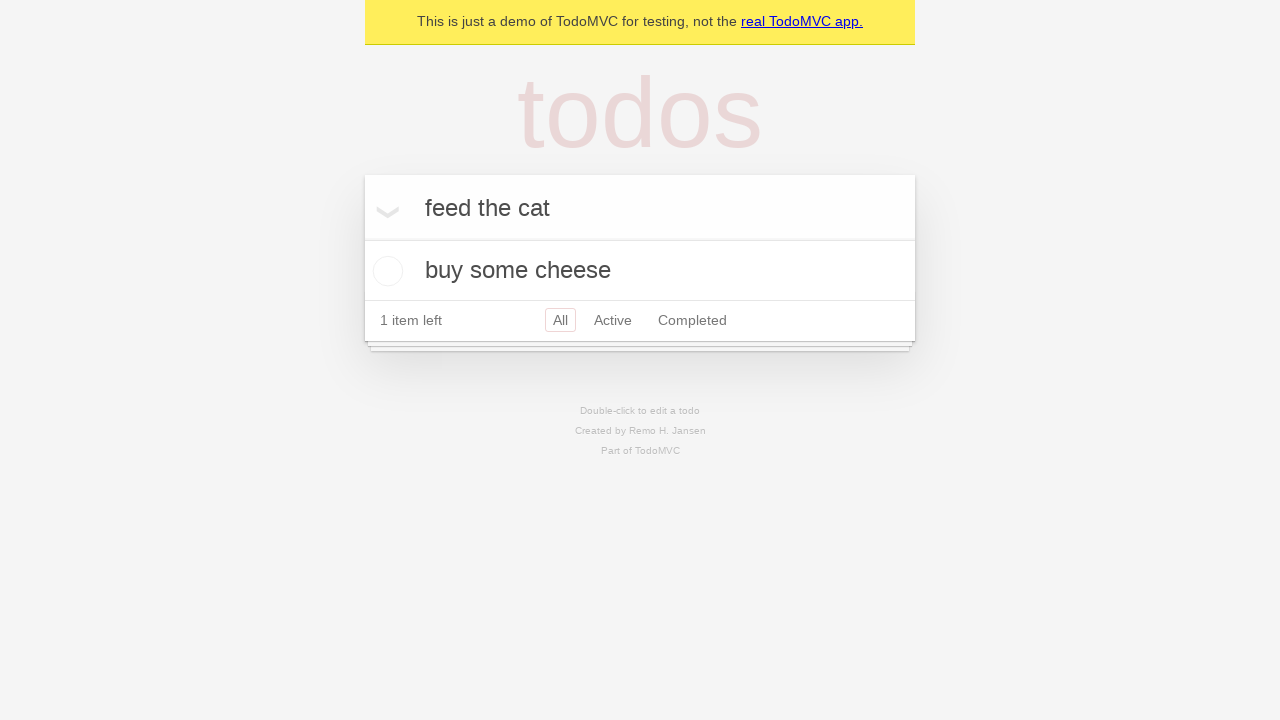

Pressed Enter to add second todo on internal:attr=[placeholder="What needs to be done?"i]
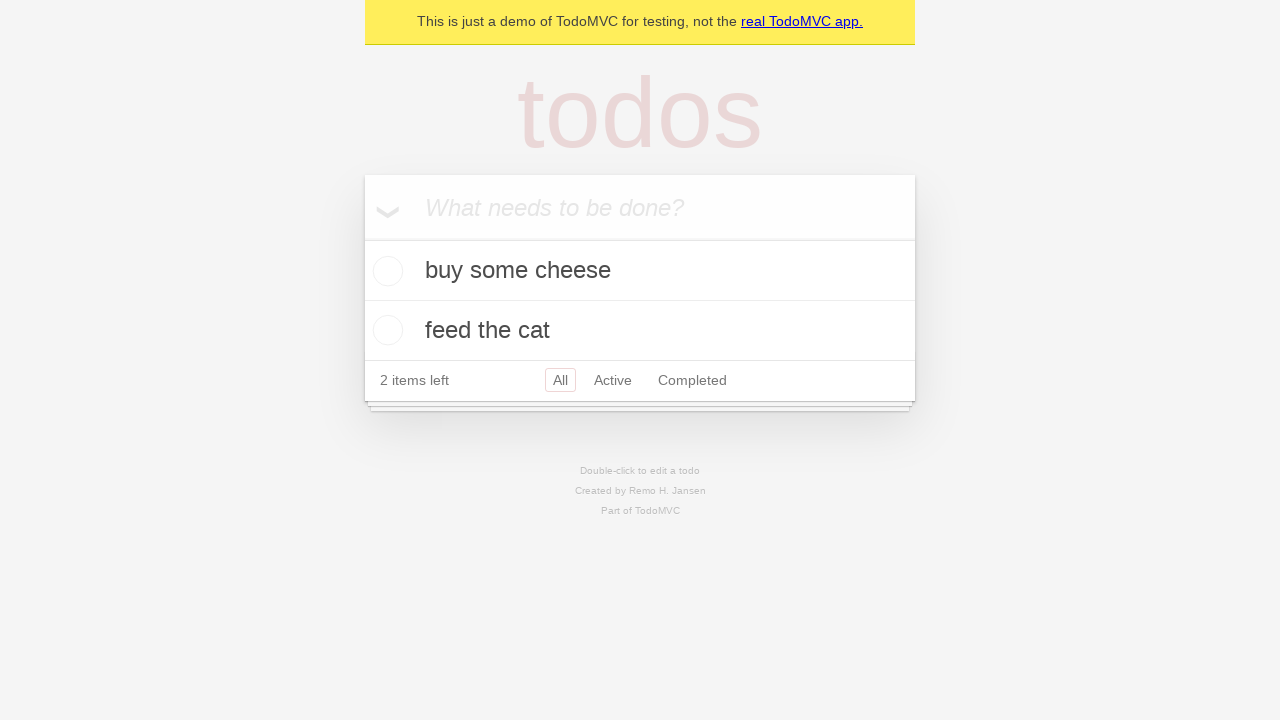

Filled todo input with 'book a doctors appointment' on internal:attr=[placeholder="What needs to be done?"i]
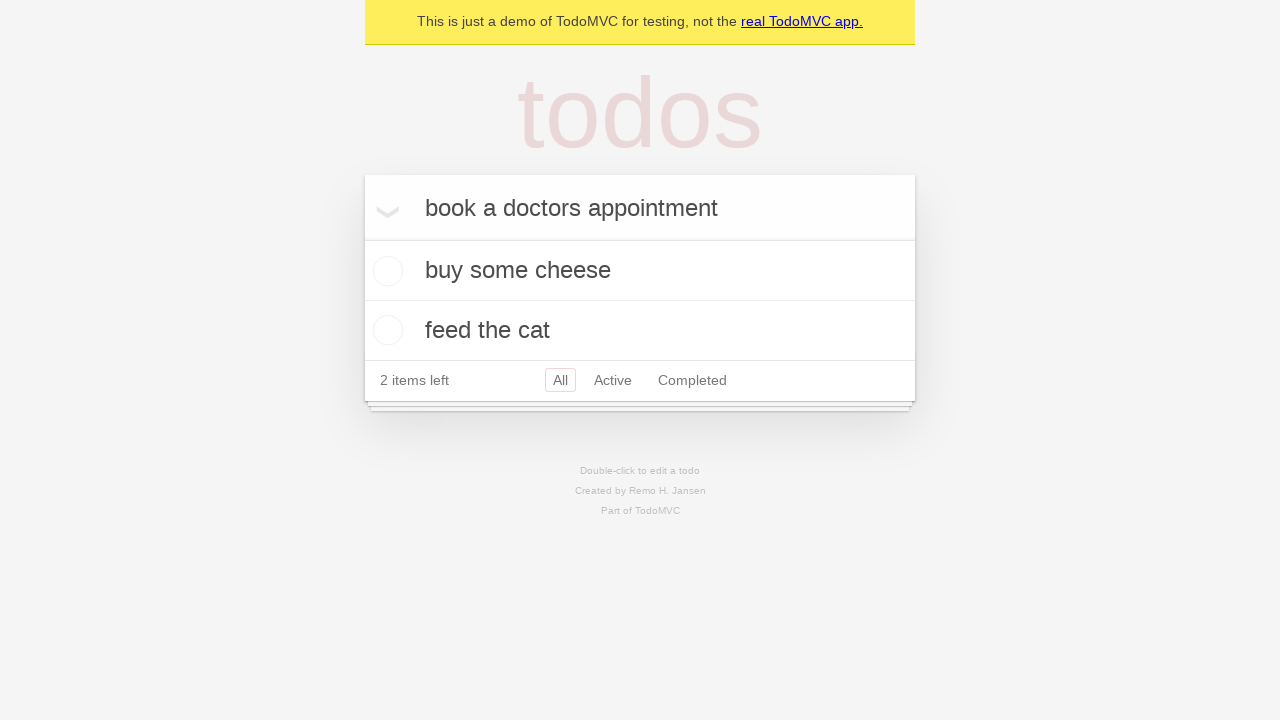

Pressed Enter to add third todo on internal:attr=[placeholder="What needs to be done?"i]
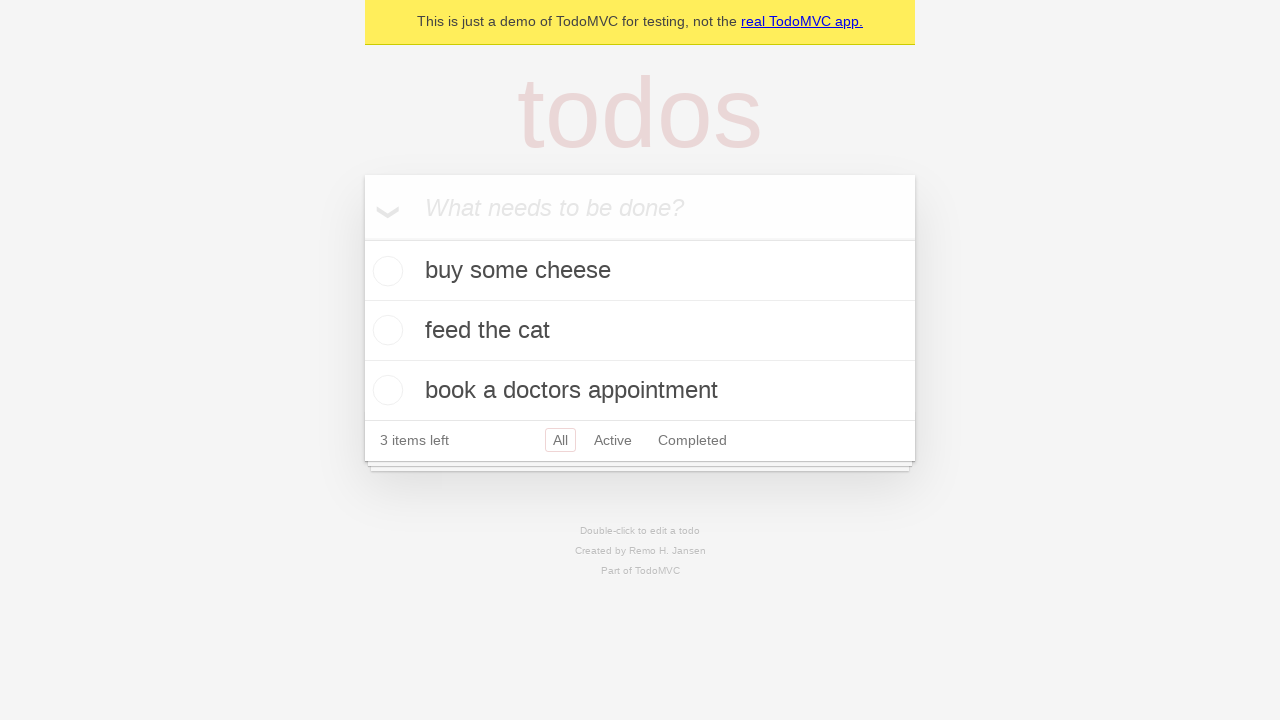

Checked the first todo item as complete at (385, 271) on .todo-list li .toggle >> nth=0
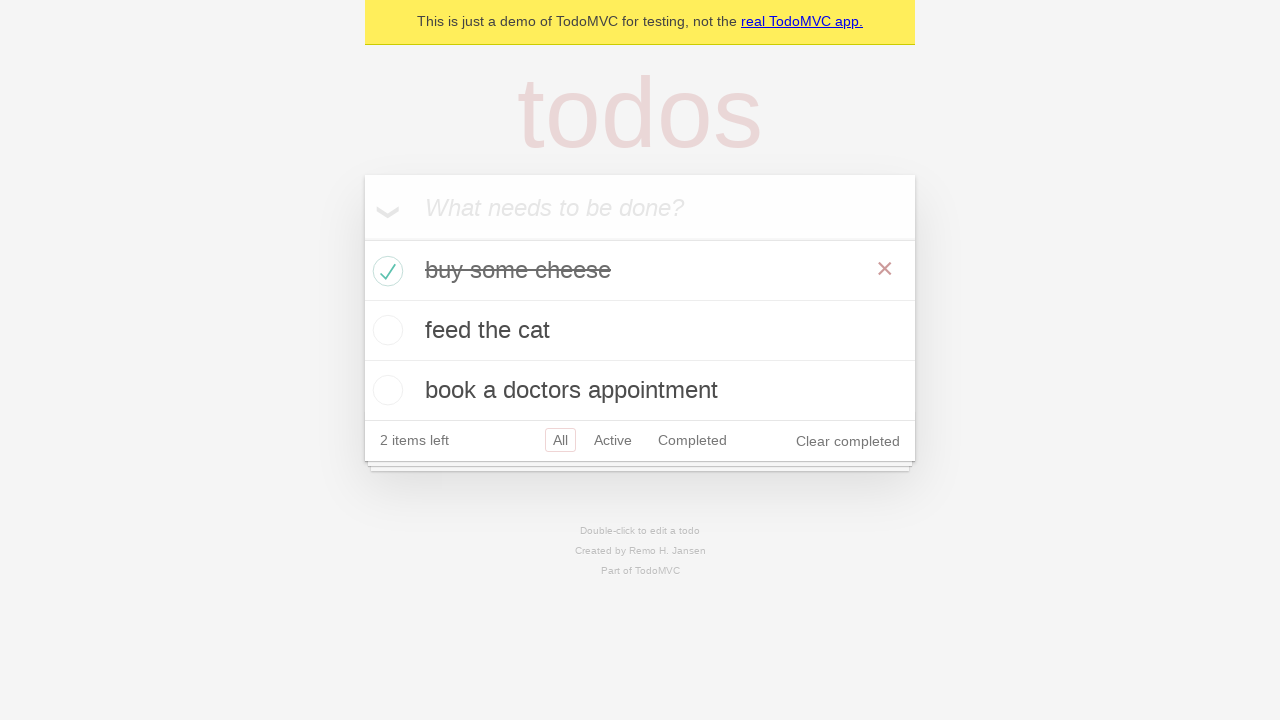

Clear completed button appeared and is visible
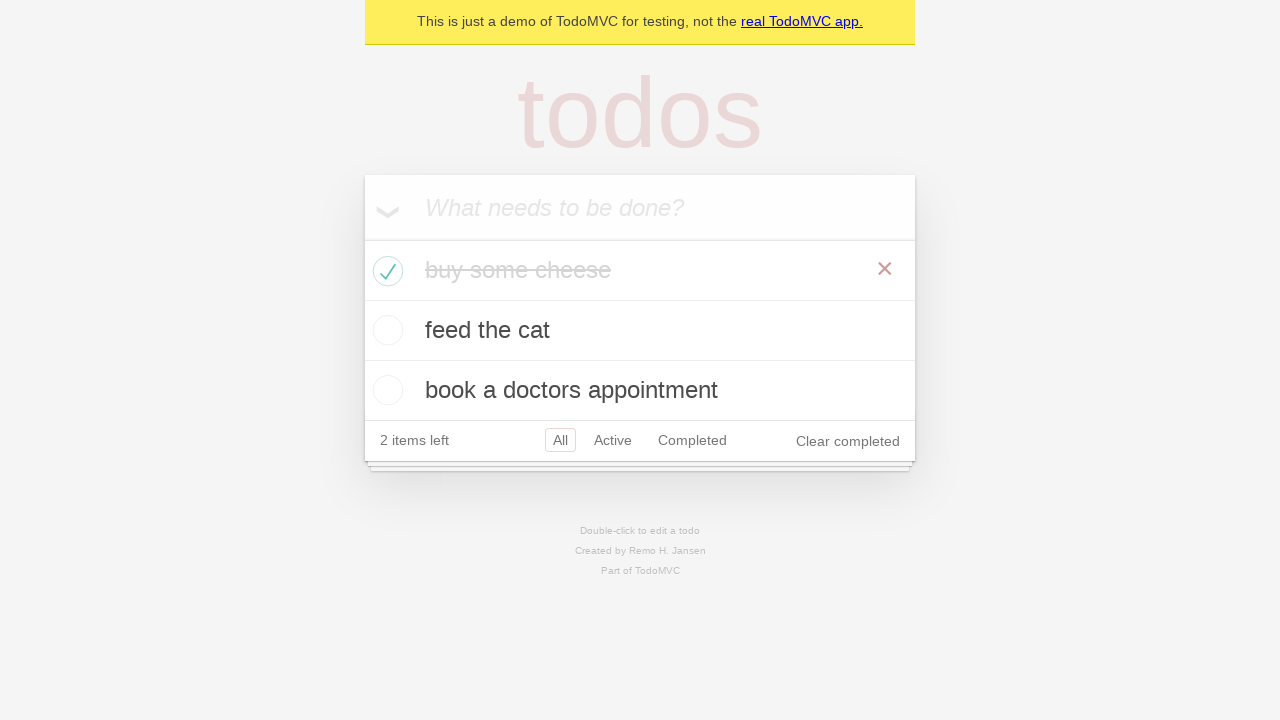

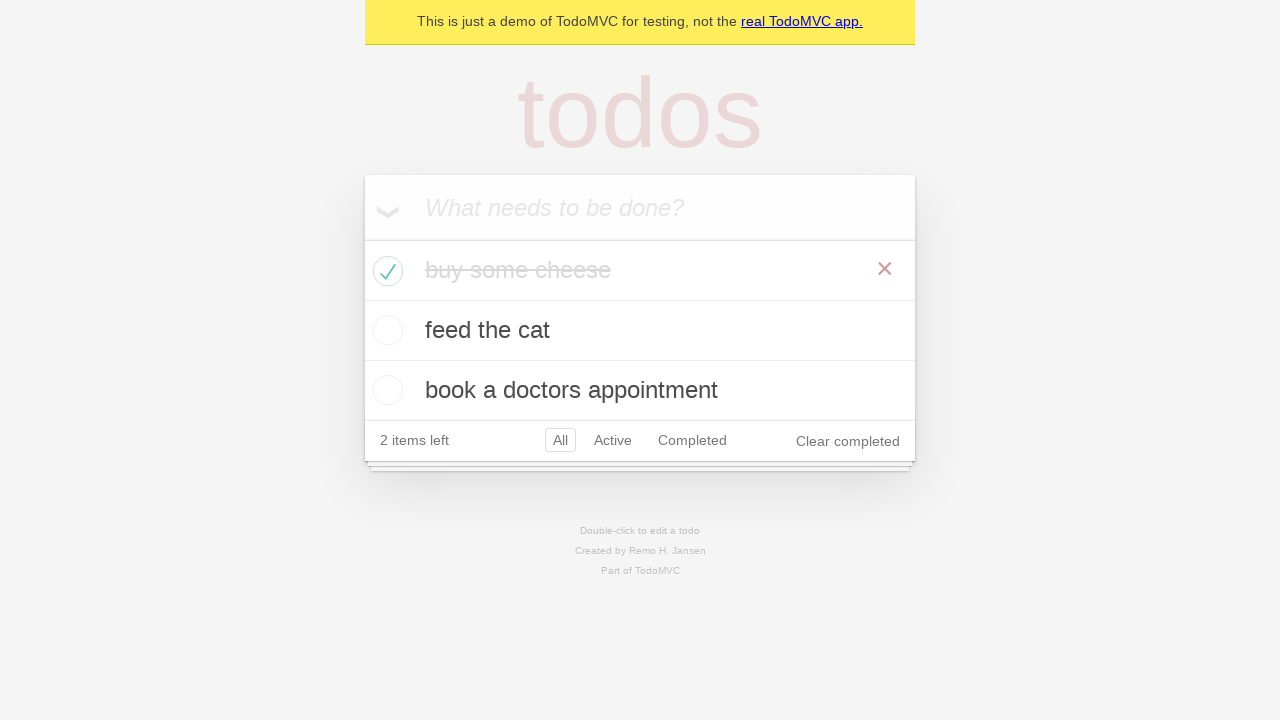